Tests alert handling functionality by entering a name in a text field, triggering an alert, and verifying the name appears in the alert text

Starting URL: https://rahulshettyacademy.com/AutomationPractice/

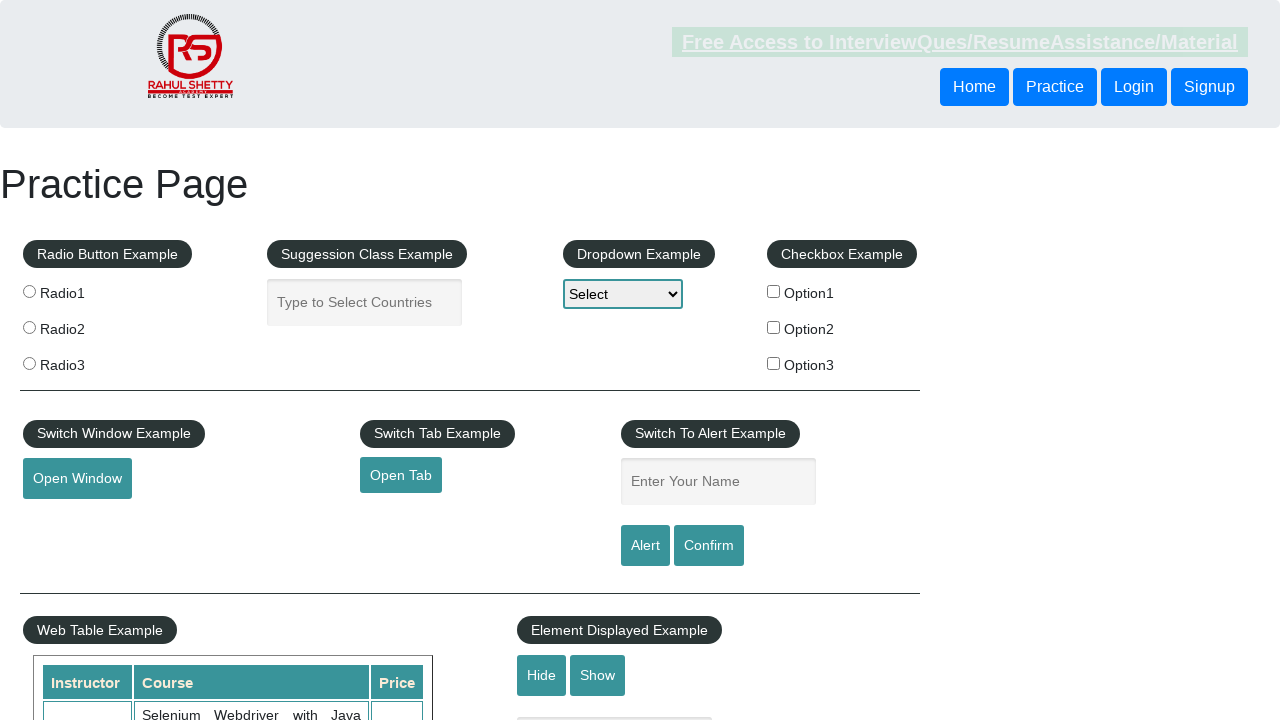

Entered 'Gokul' in the name text field on #name
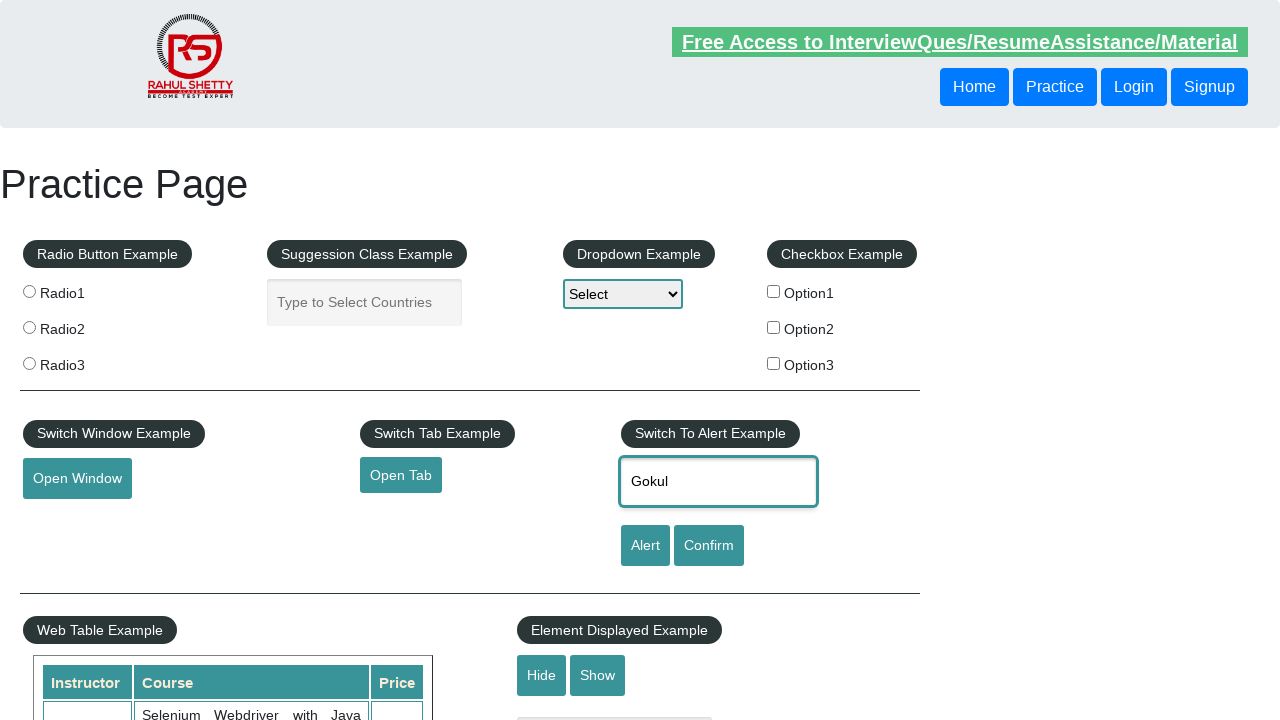

Clicked alert button to trigger alert dialog at (645, 546) on #alertbtn
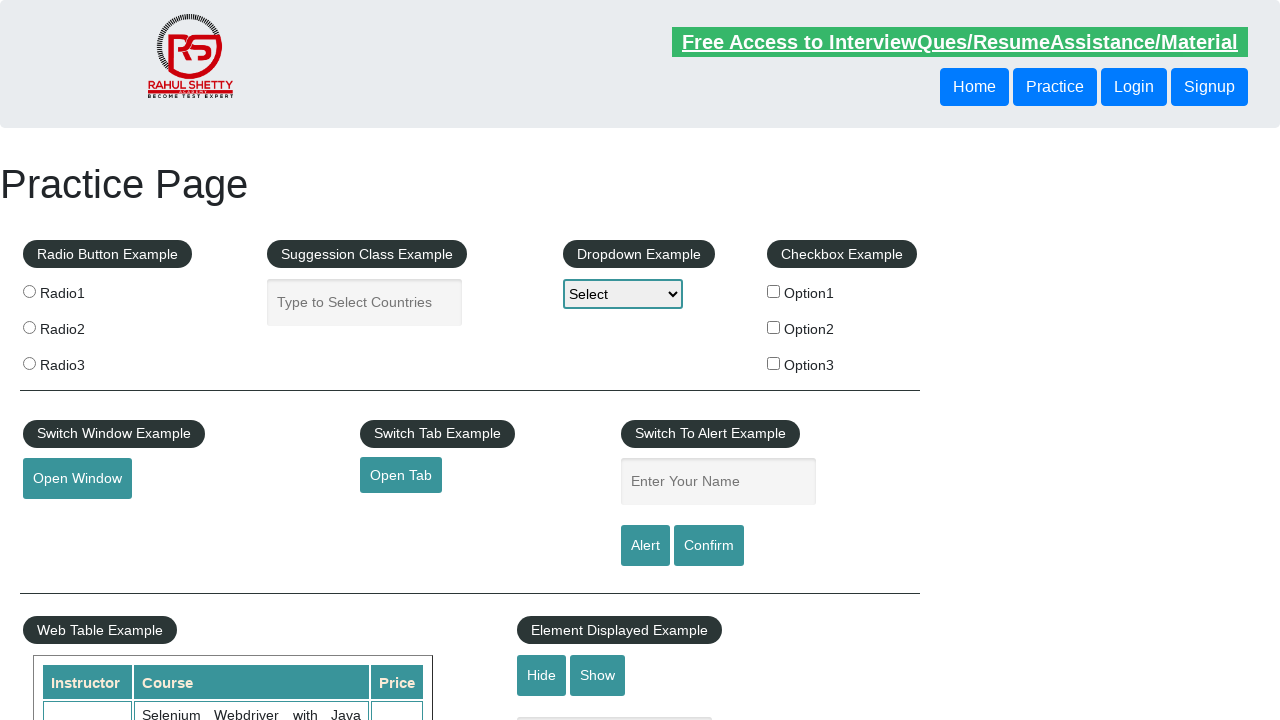

Set up dialog handler to accept alert
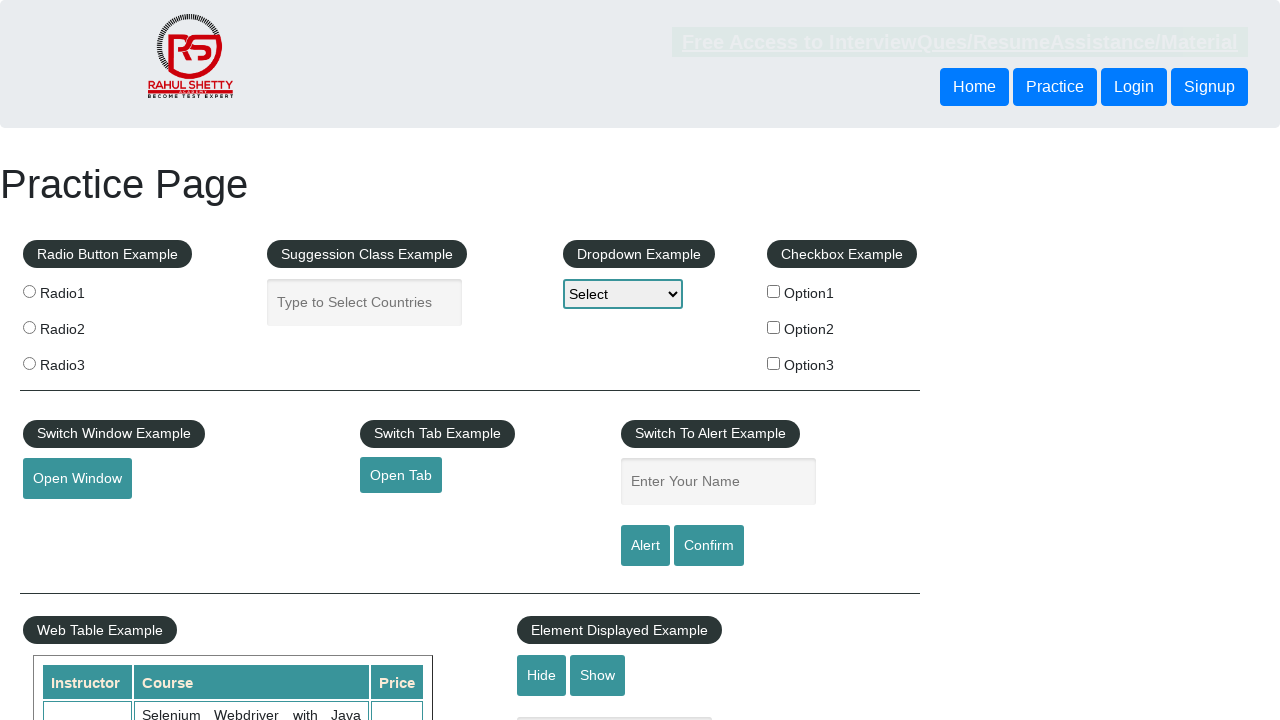

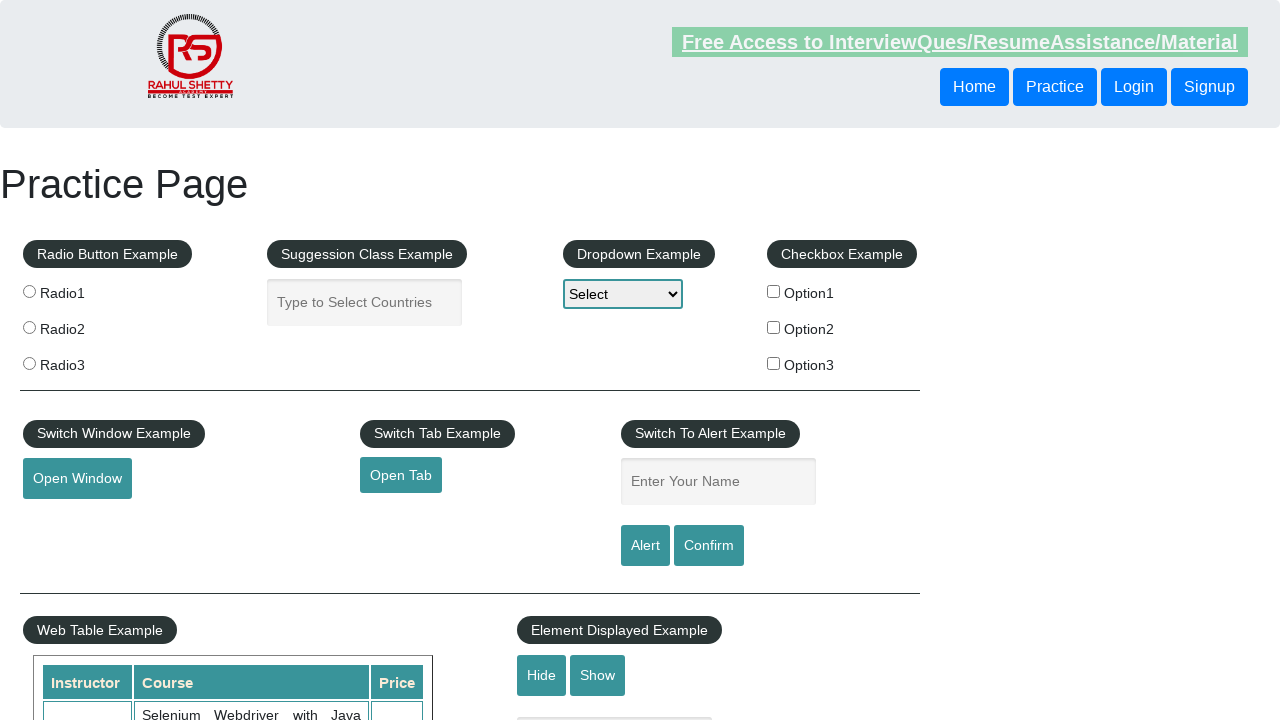